Tests dynamic controls by verifying a textbox is initially disabled, clicking Enable button, and confirming the textbox becomes enabled with success message displayed

Starting URL: https://the-internet.herokuapp.com/dynamic_controls

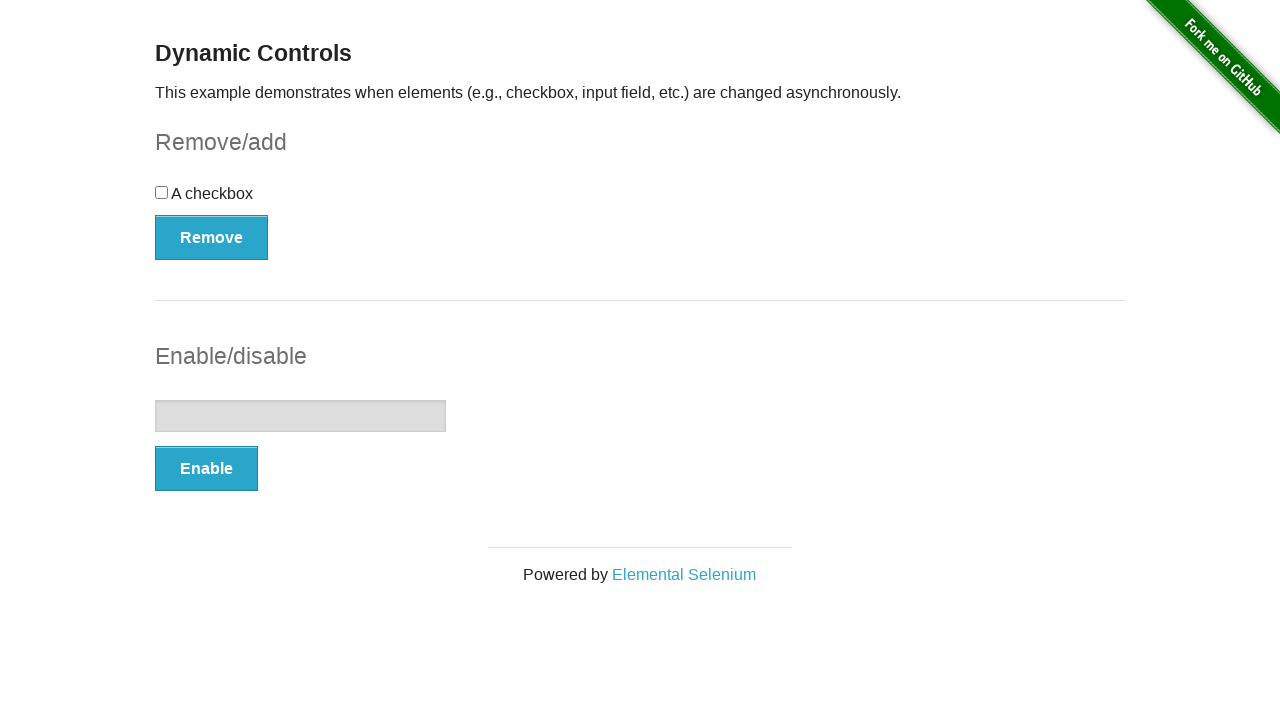

Located the textbox element
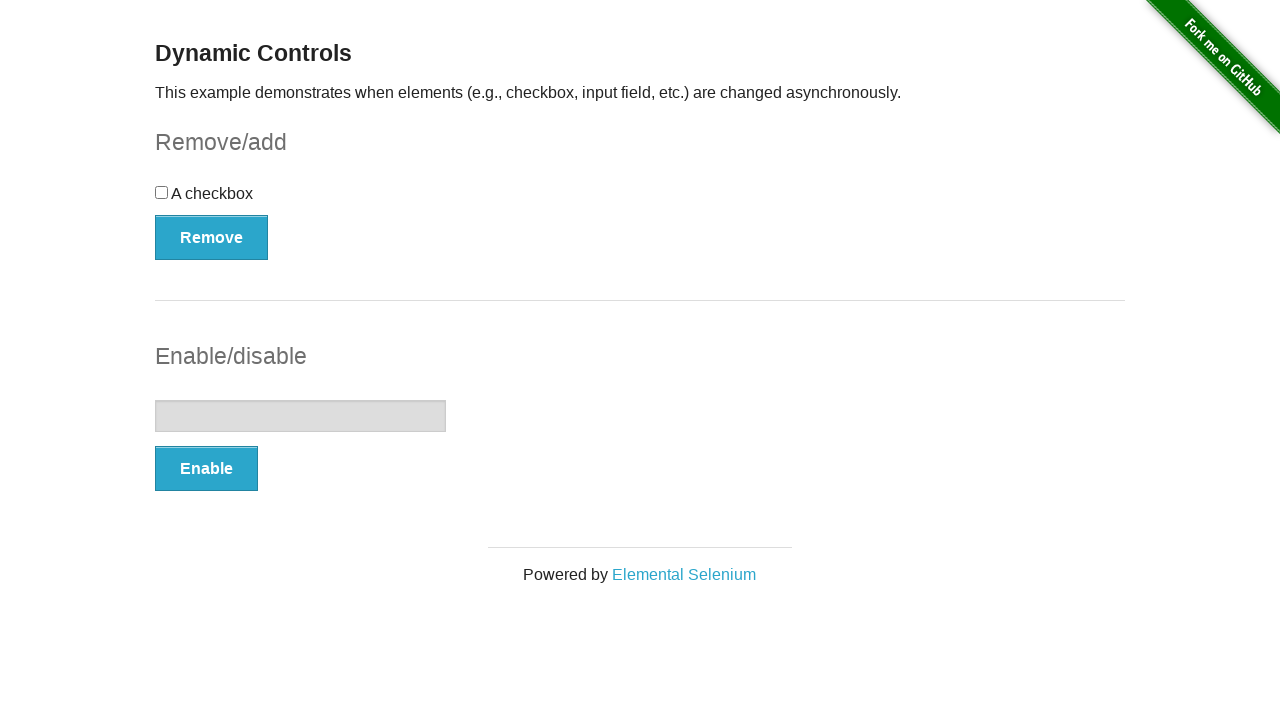

Verified textbox is initially disabled
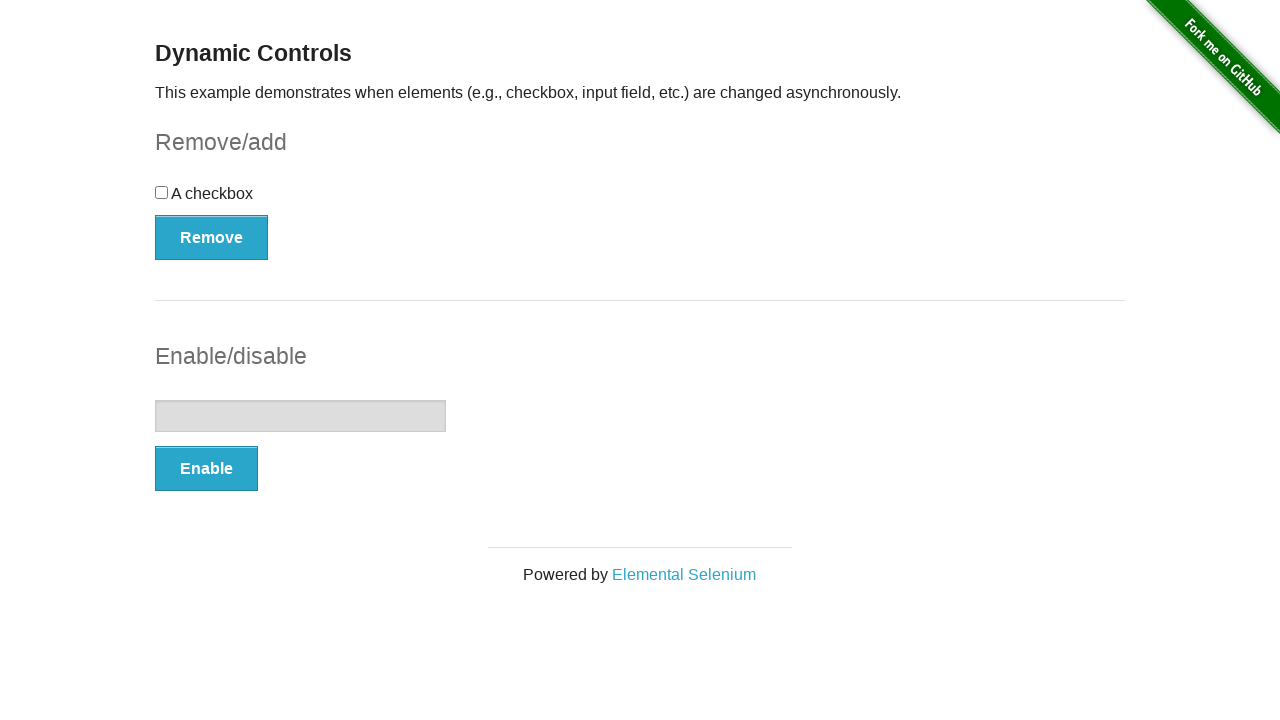

Clicked Enable button at (206, 469) on xpath=//button[text()='Enable']
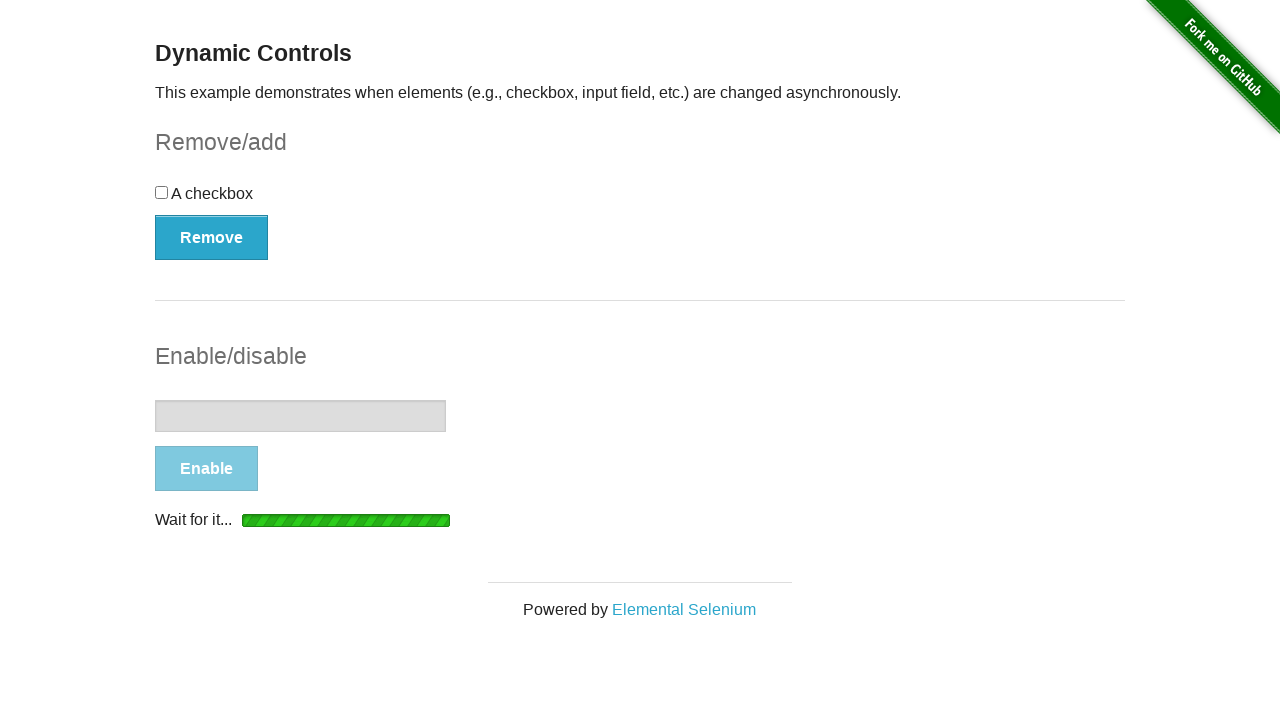

Waited for textbox to become enabled
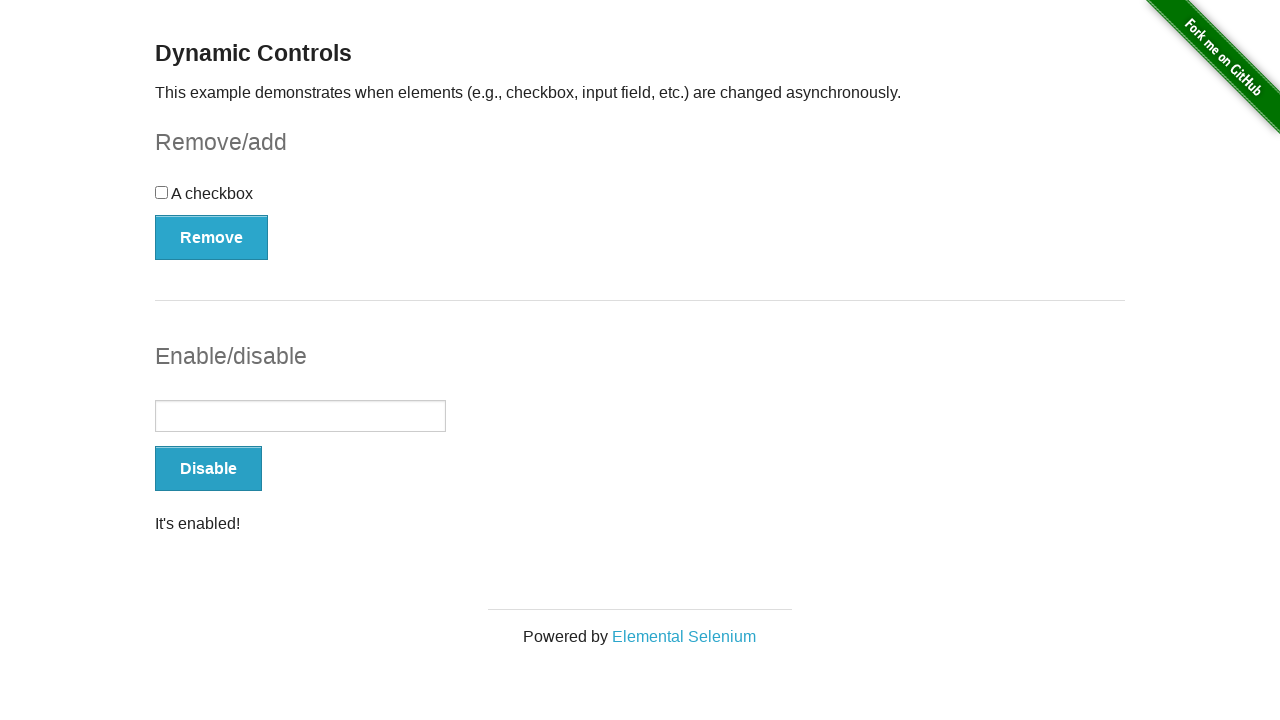

Located the success message element
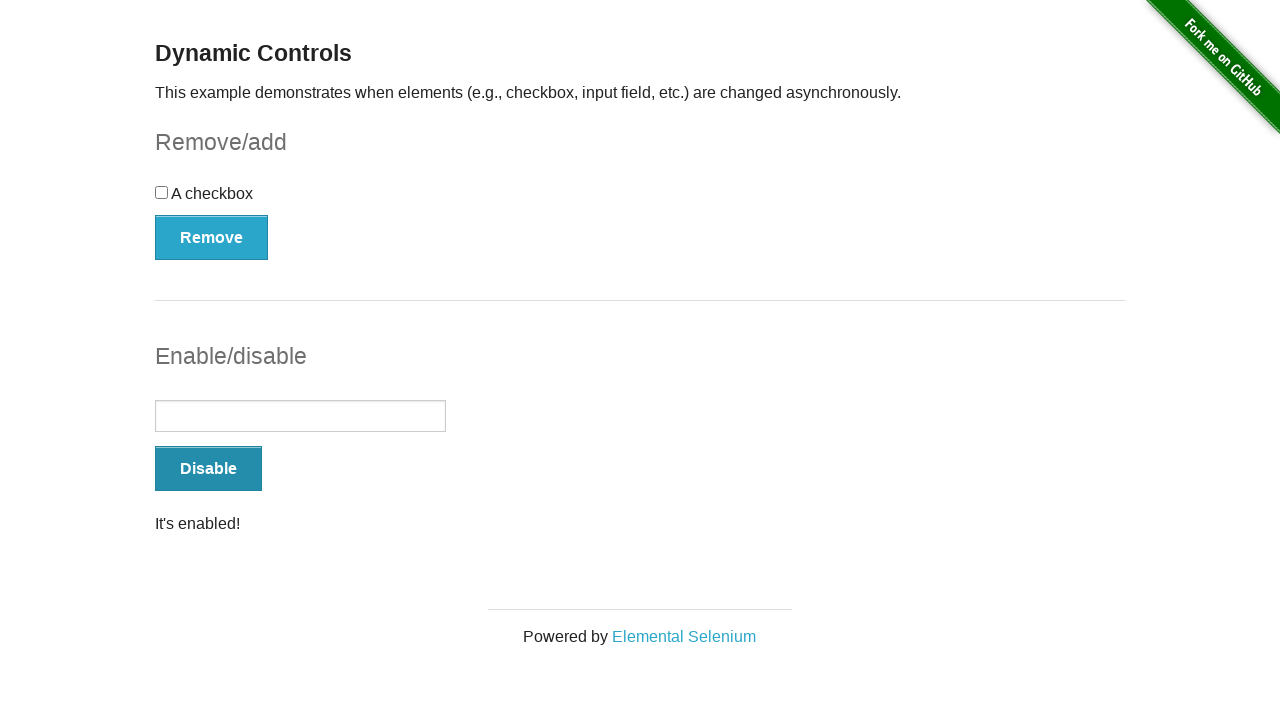

Verified success message 'It's enabled!' is visible
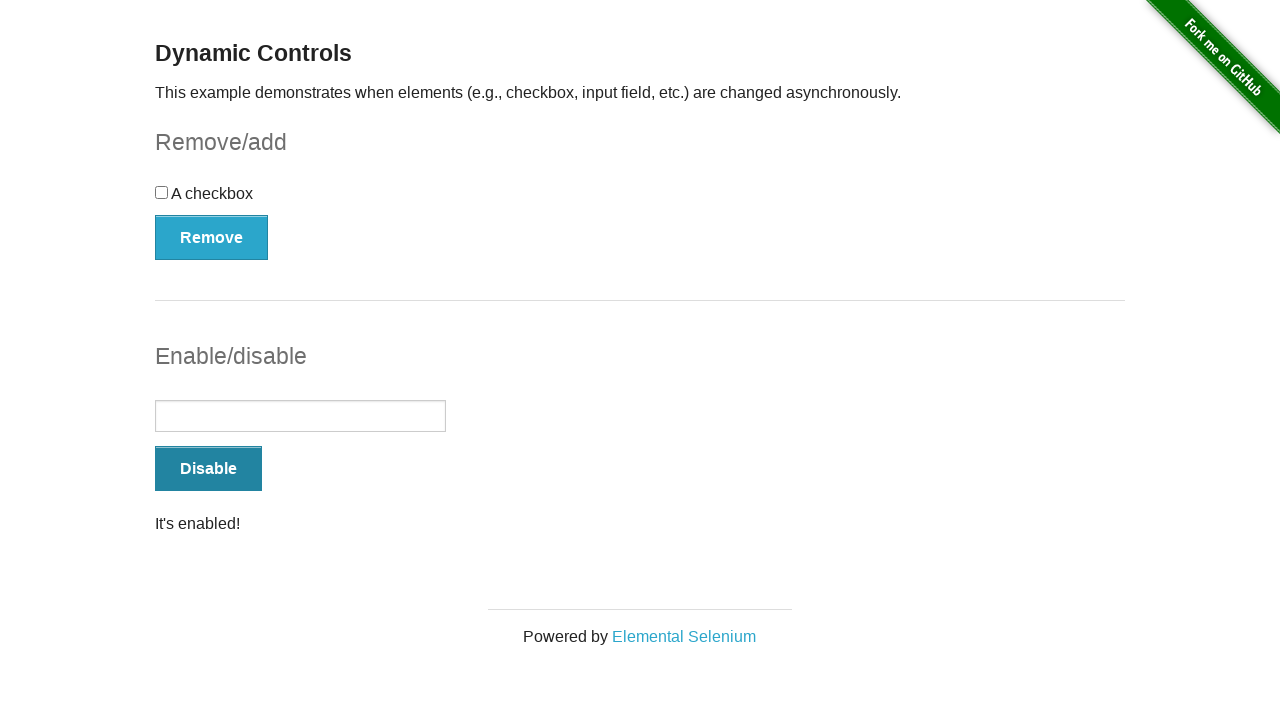

Verified textbox is now enabled after clicking Enable button
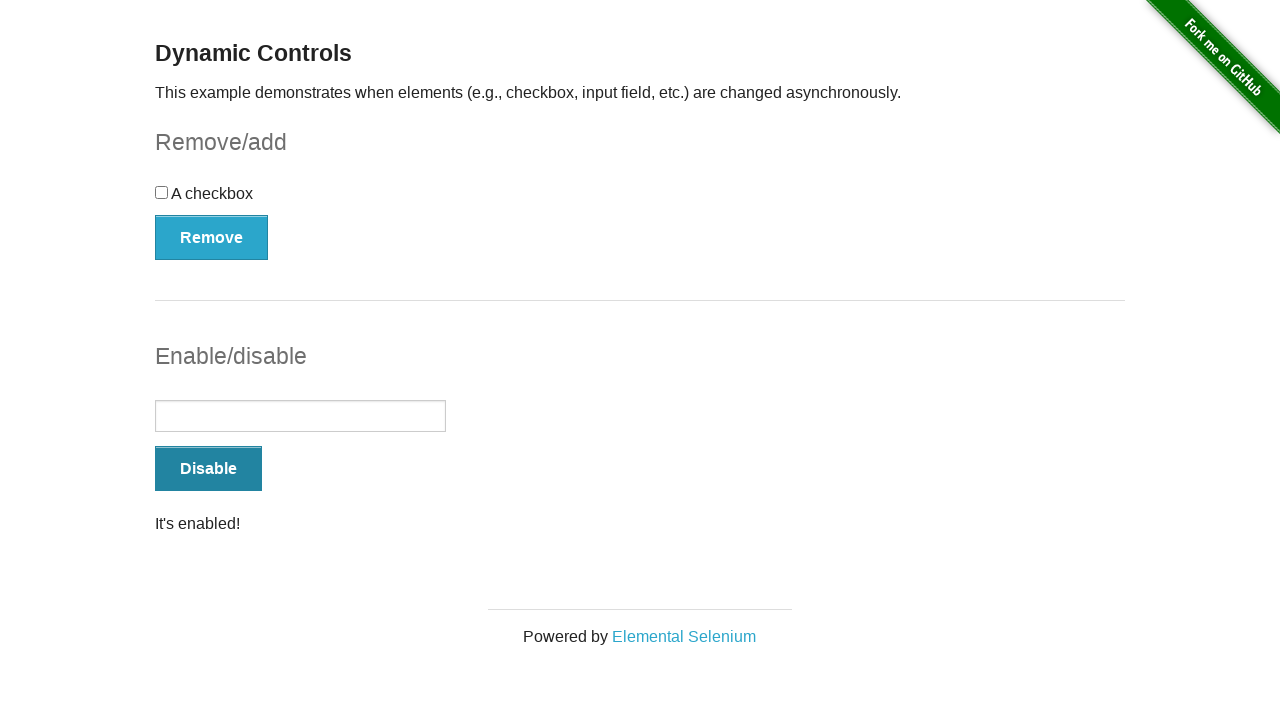

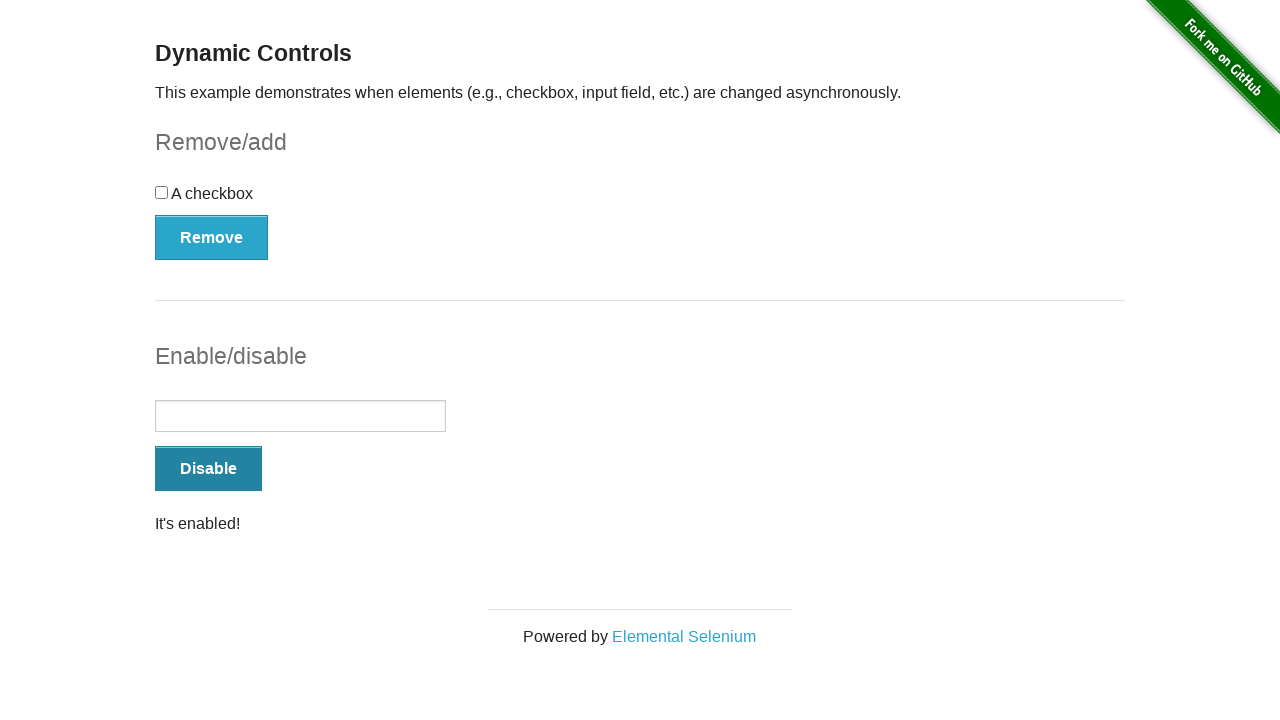